Navigates to the DN.se (Dagens Nyheter) Swedish newspaper website and verifies the page loads successfully by checking the page title.

Starting URL: http://www.dn.se

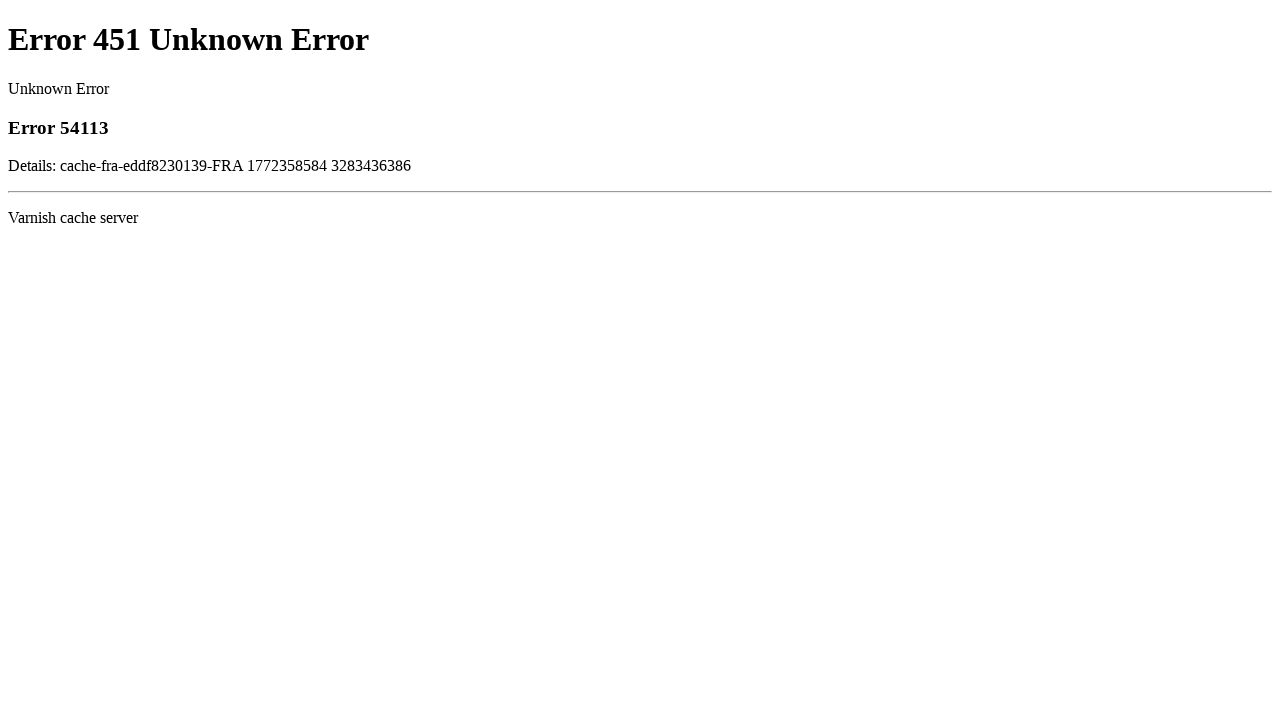

Navigated to DN.se (Dagens Nyheter) Swedish newspaper website
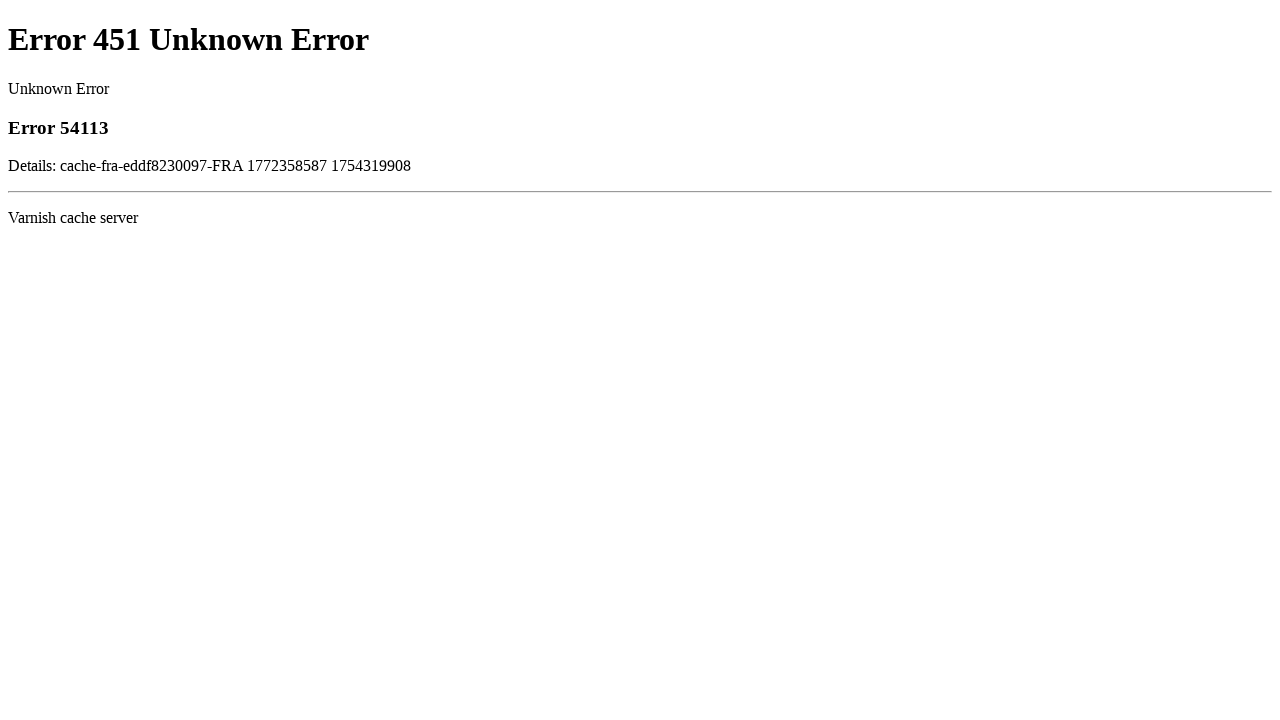

Page fully loaded - domcontentloaded state reached
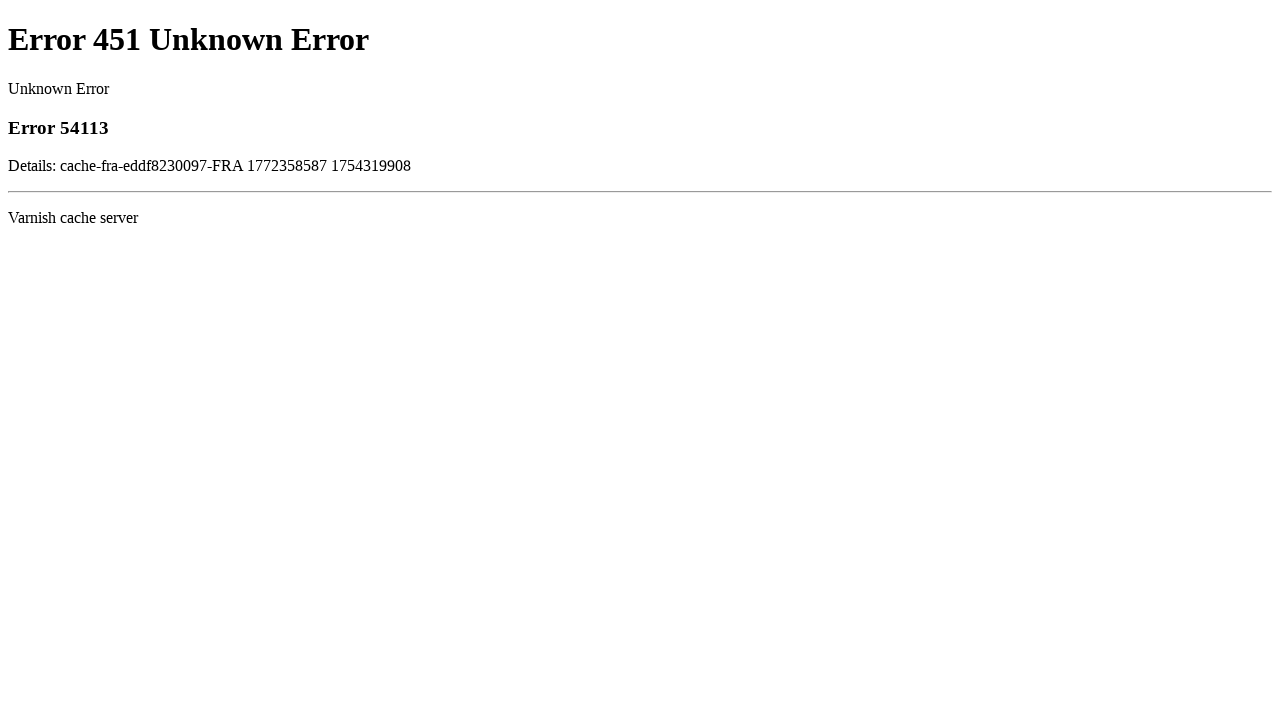

Retrieved page title: '451 Unknown Error'
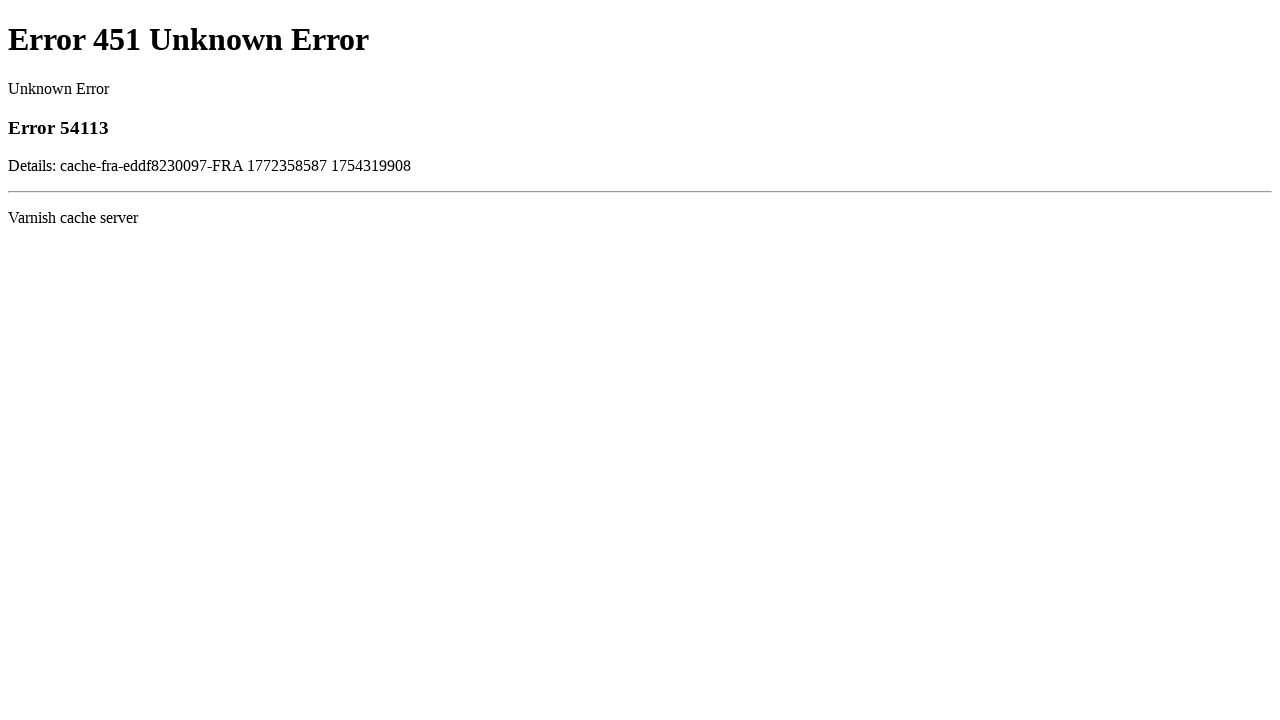

Verified page title is not empty - page loaded successfully
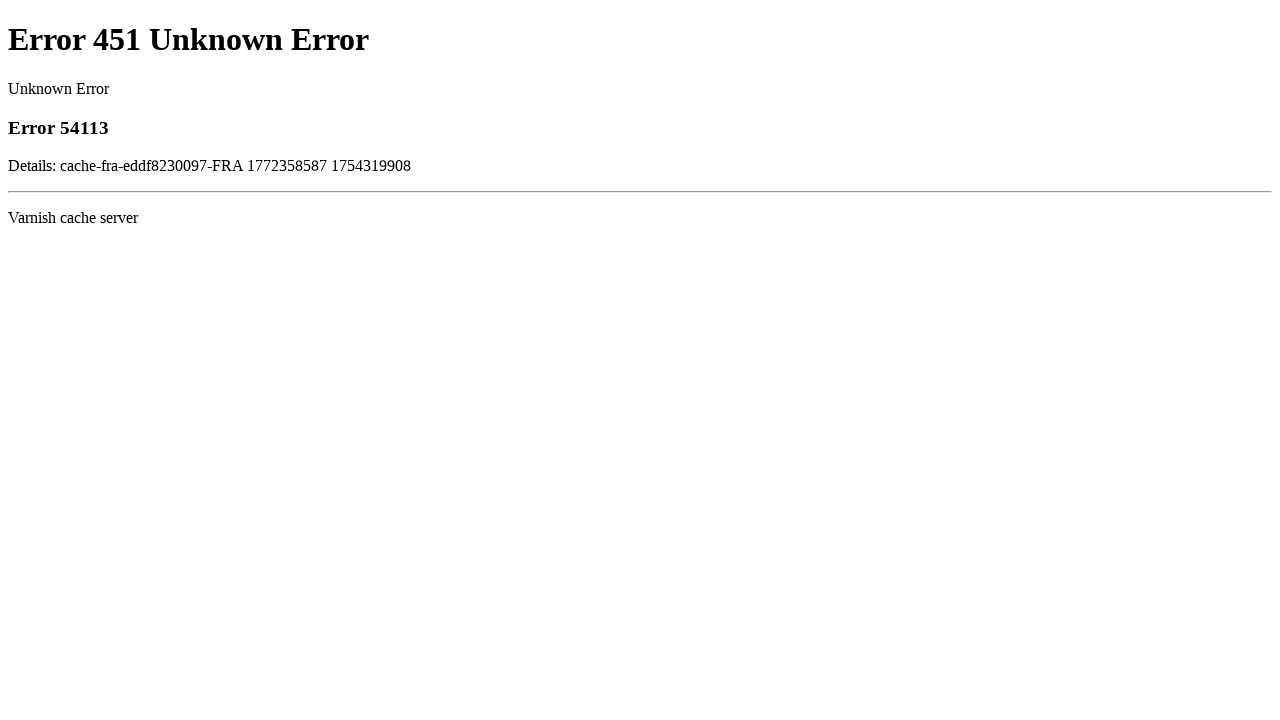

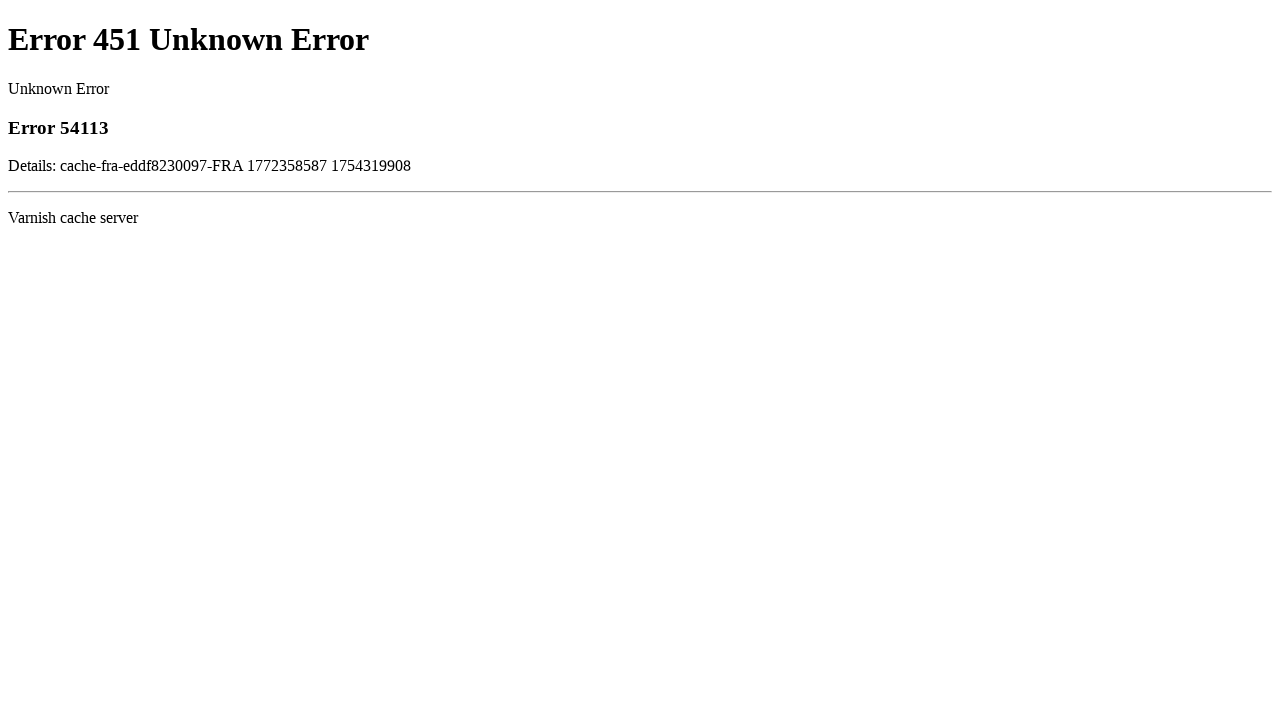